Tests switching between multiple browser windows by clicking a link that opens a new window, then switching between the original and new window using window handles based on their order.

Starting URL: http://the-internet.herokuapp.com/windows

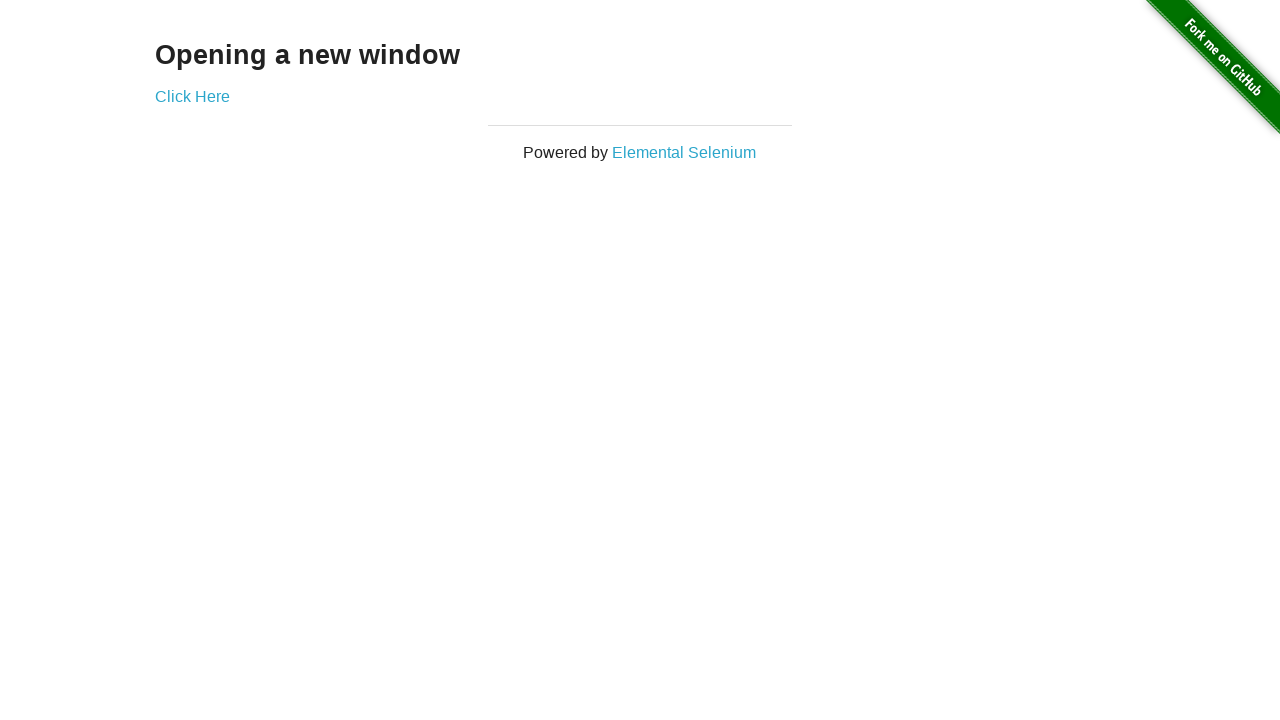

Clicked link to open new window at (192, 96) on .example a
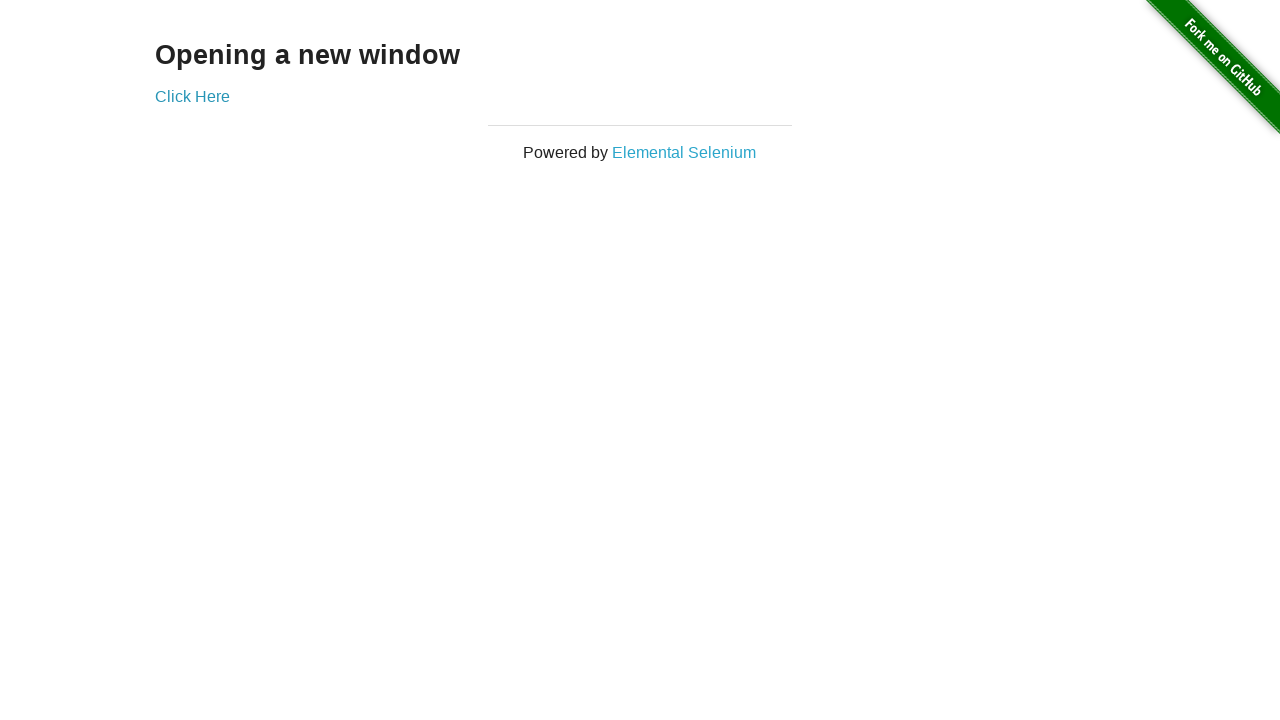

Retrieved all open pages/windows
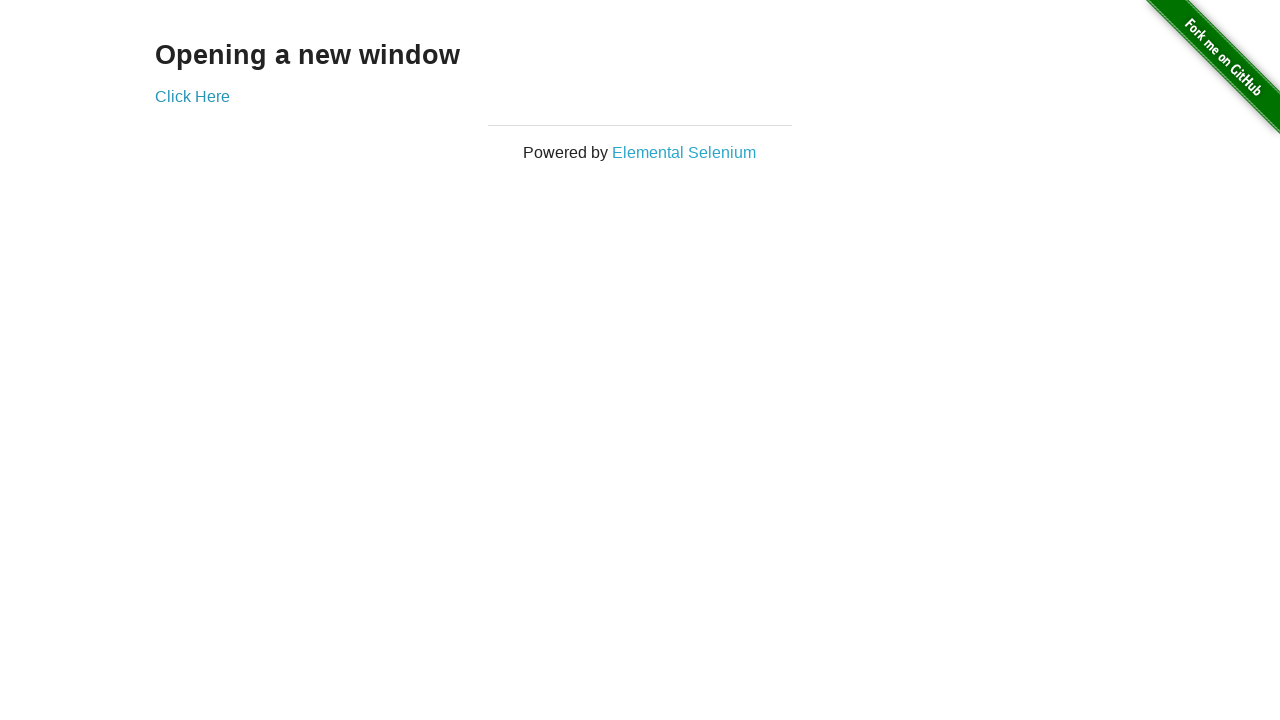

Selected first window (original window)
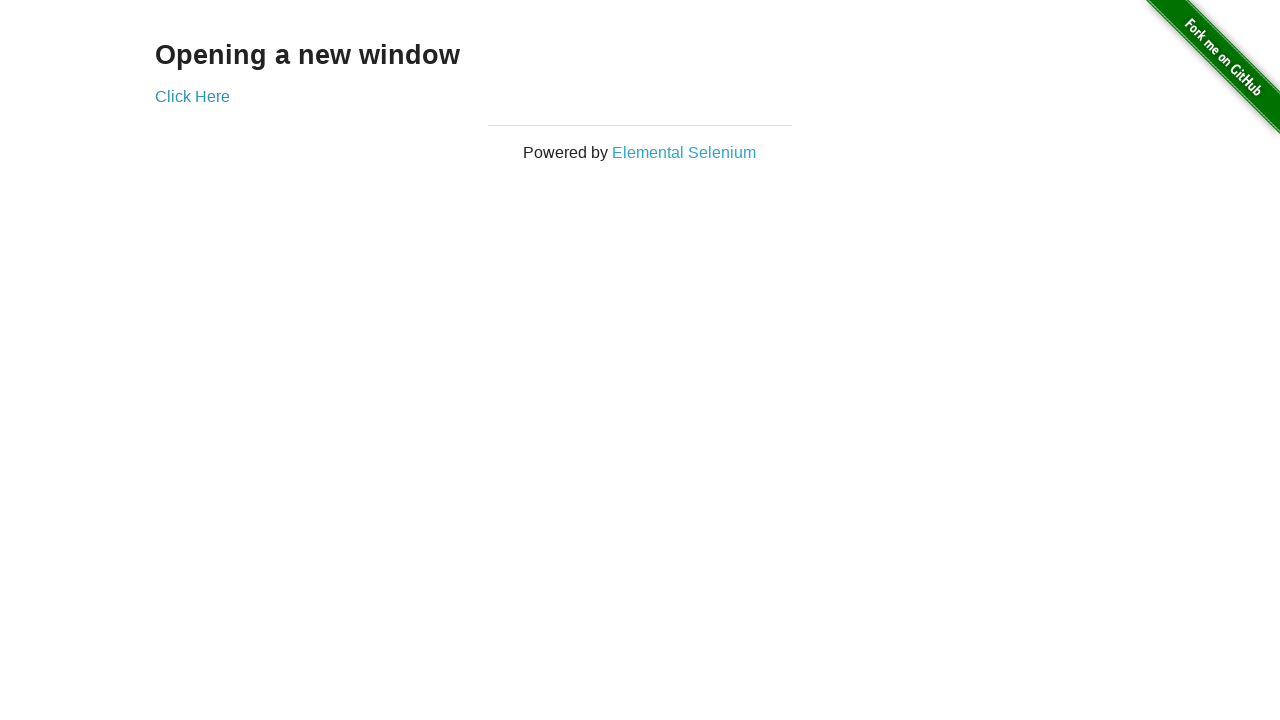

Verified first window is not the new window
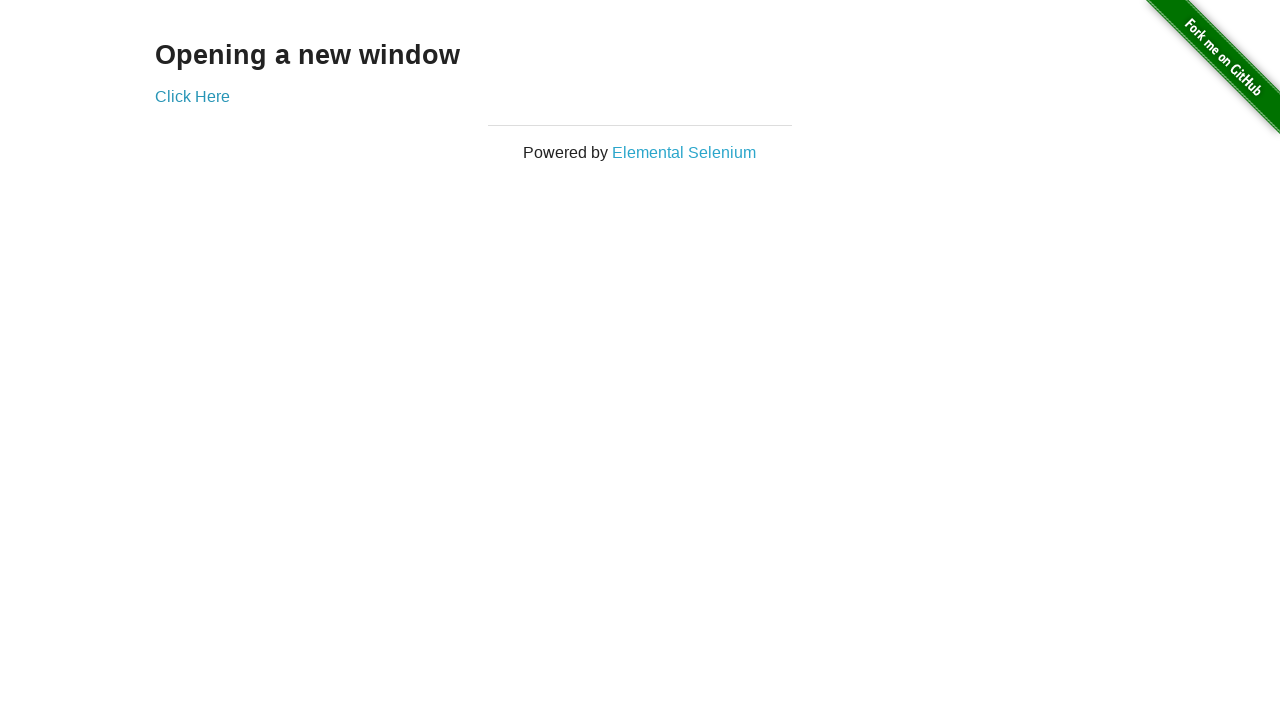

Selected last window (new window)
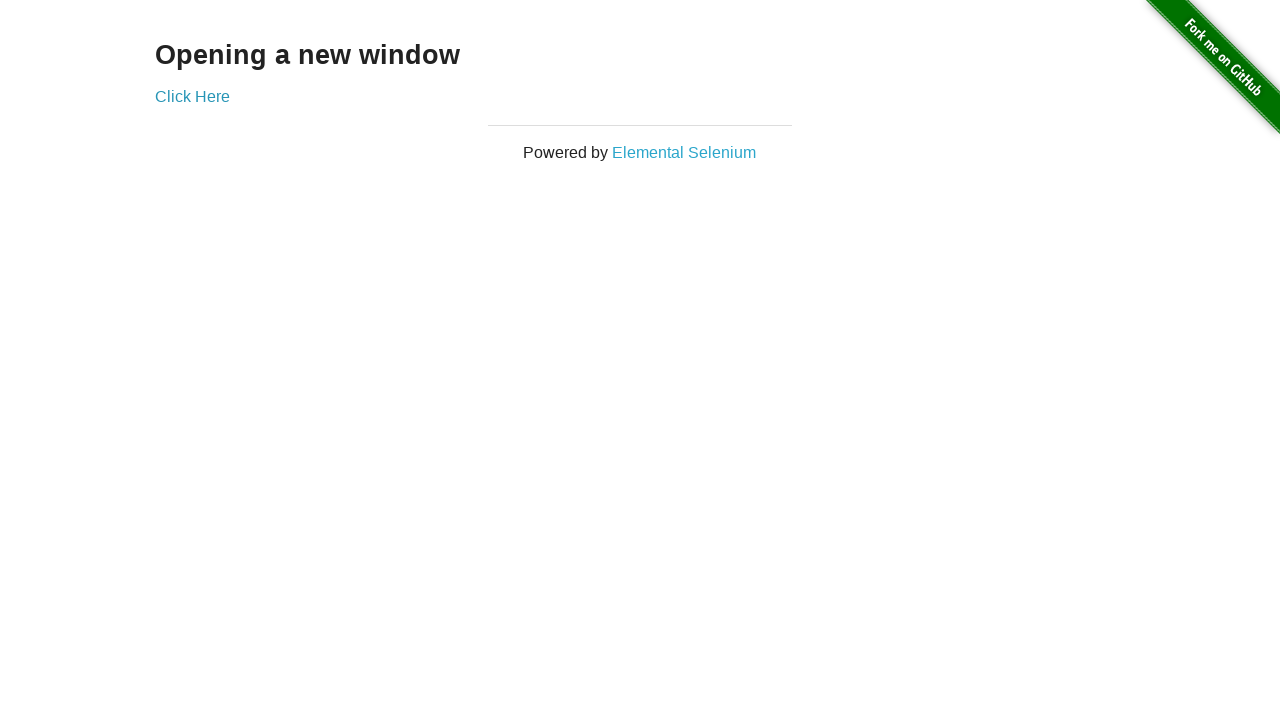

Brought new window to front
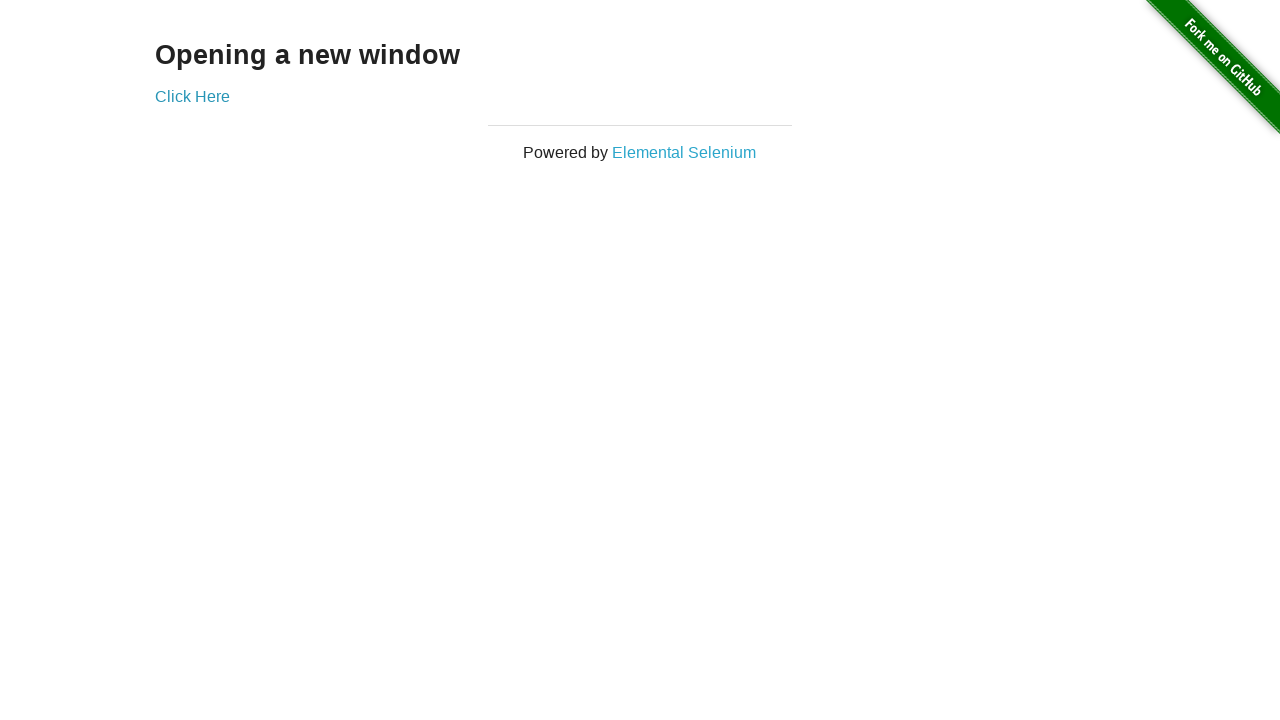

Waited for new window to fully load
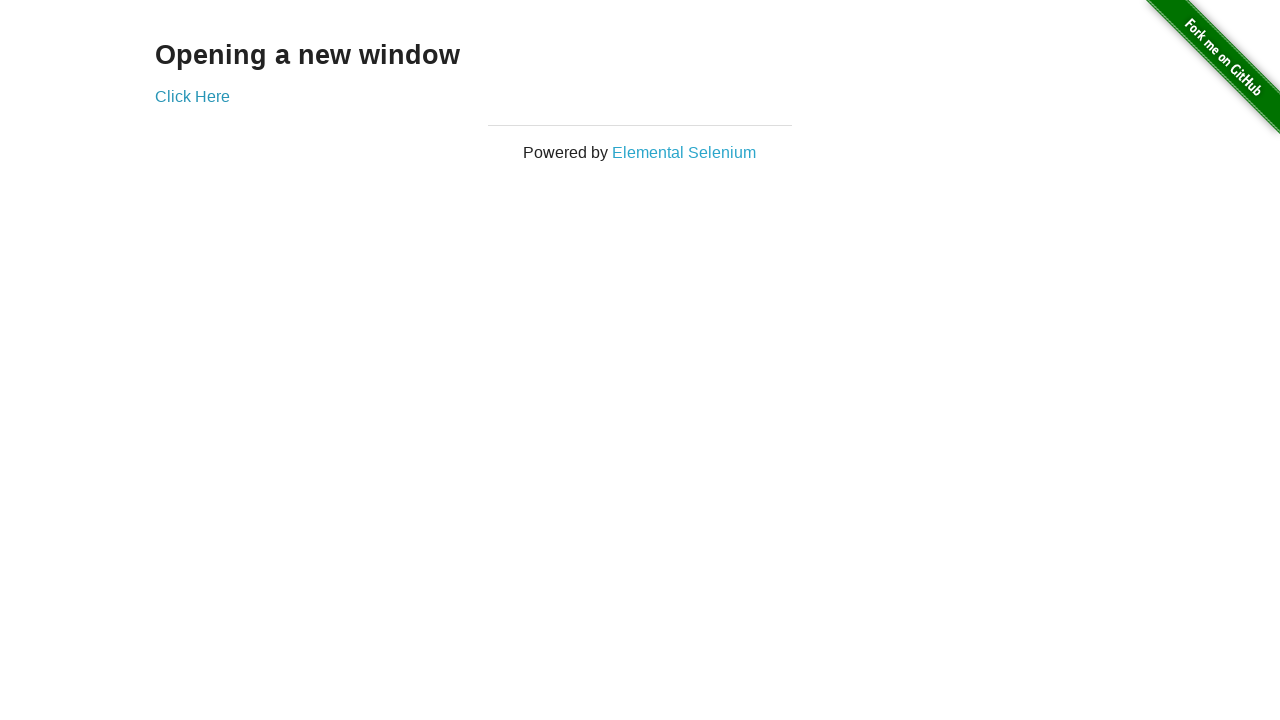

Verified new window title is 'New Window'
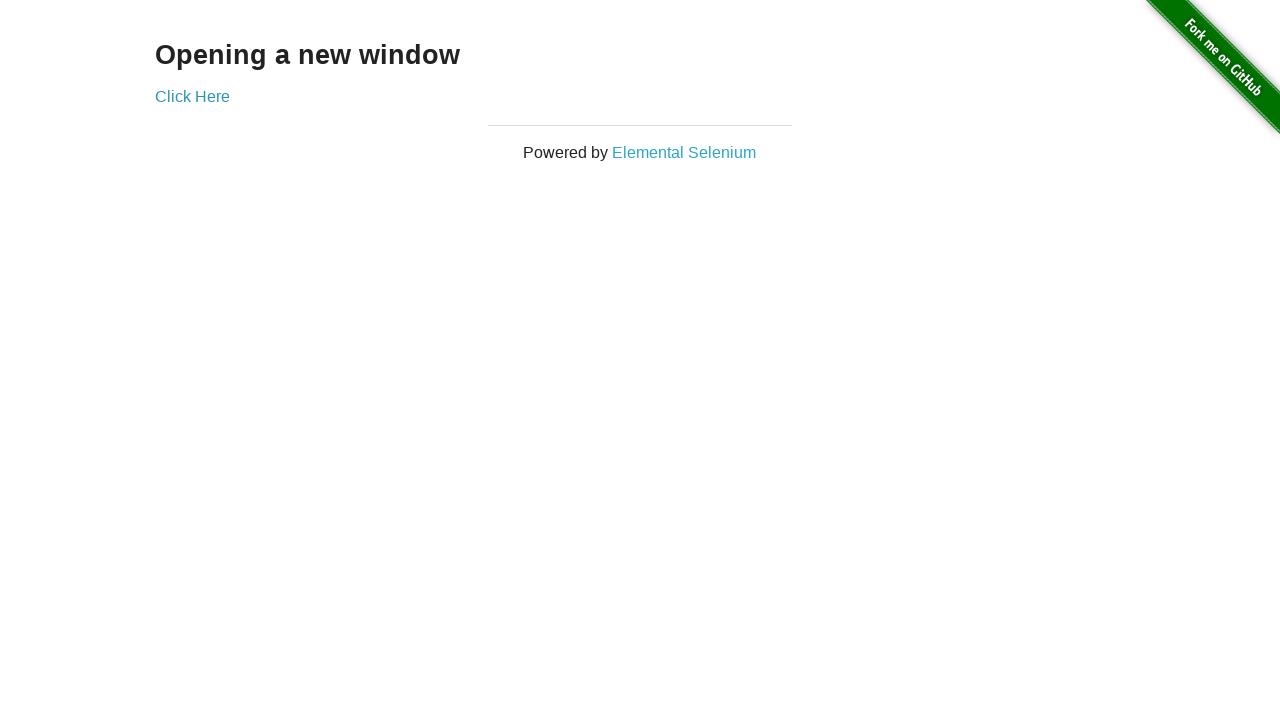

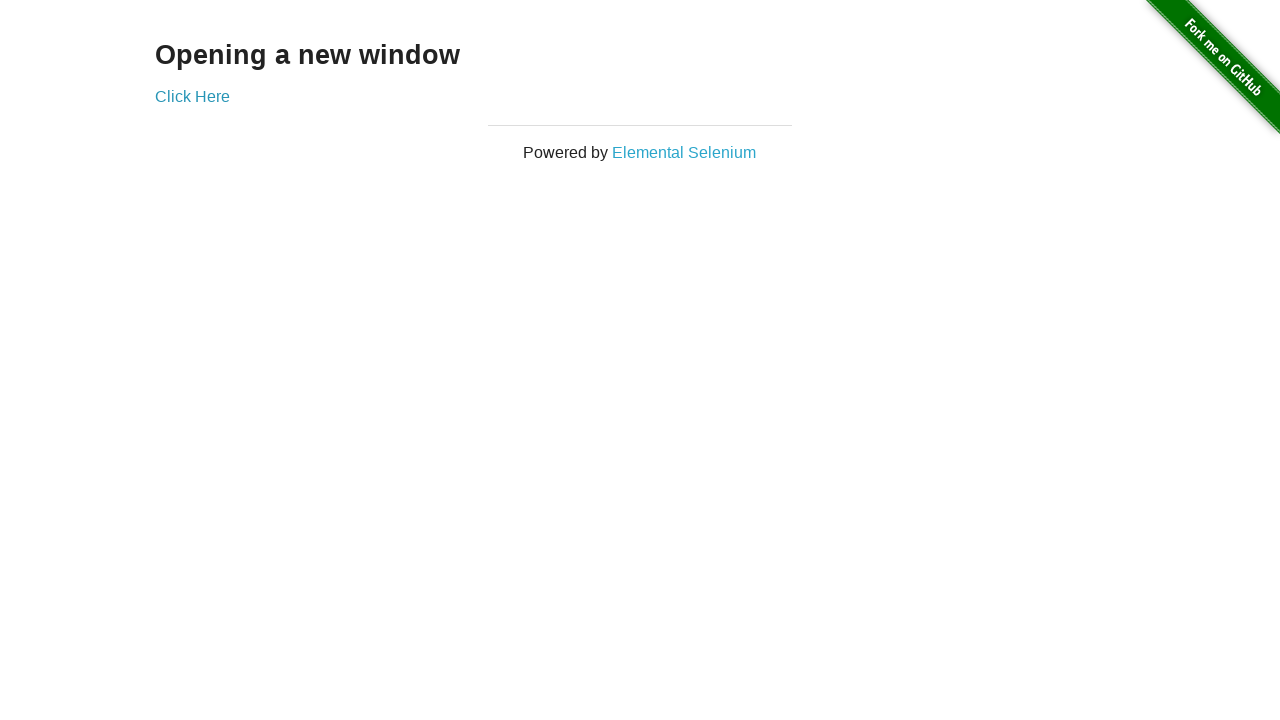